Navigates to the Swiss government website, switches to French language, and verifies that all seven Federal Council members are displayed

Starting URL: https://www.admin.ch

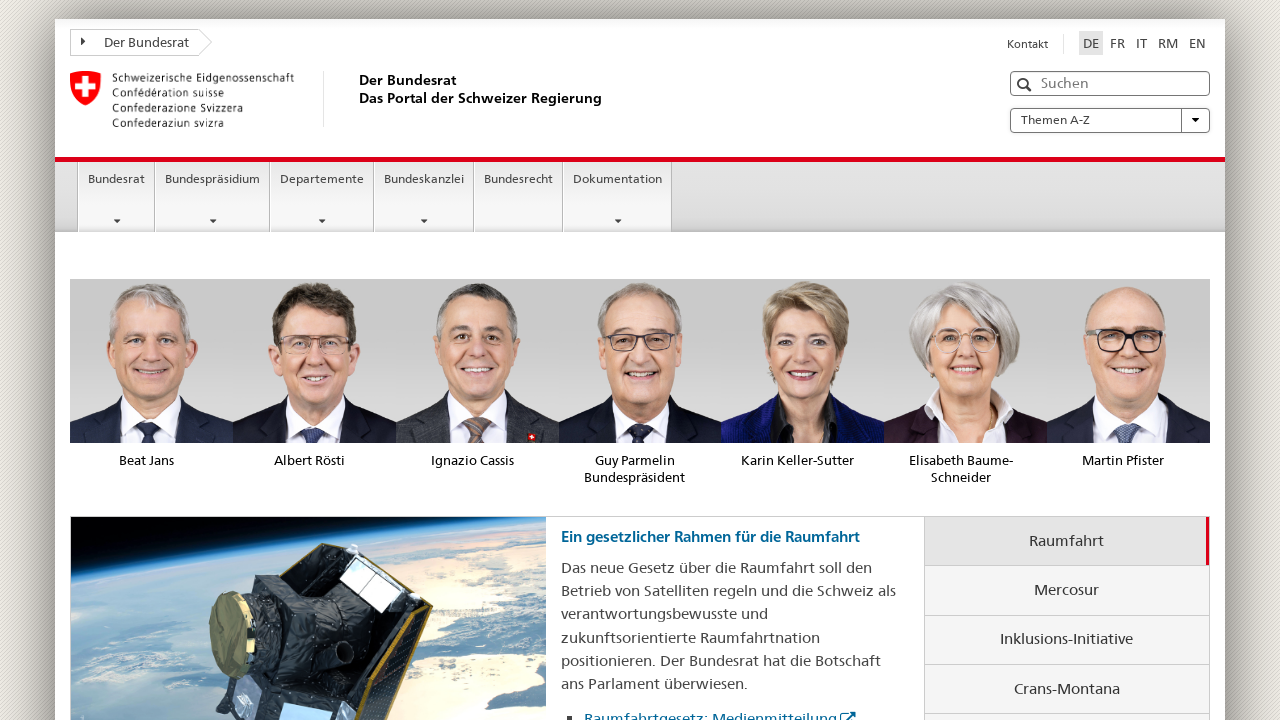

Clicked French language link to switch to French at (1118, 43) on a[href='/gov/fr/accueil.html']
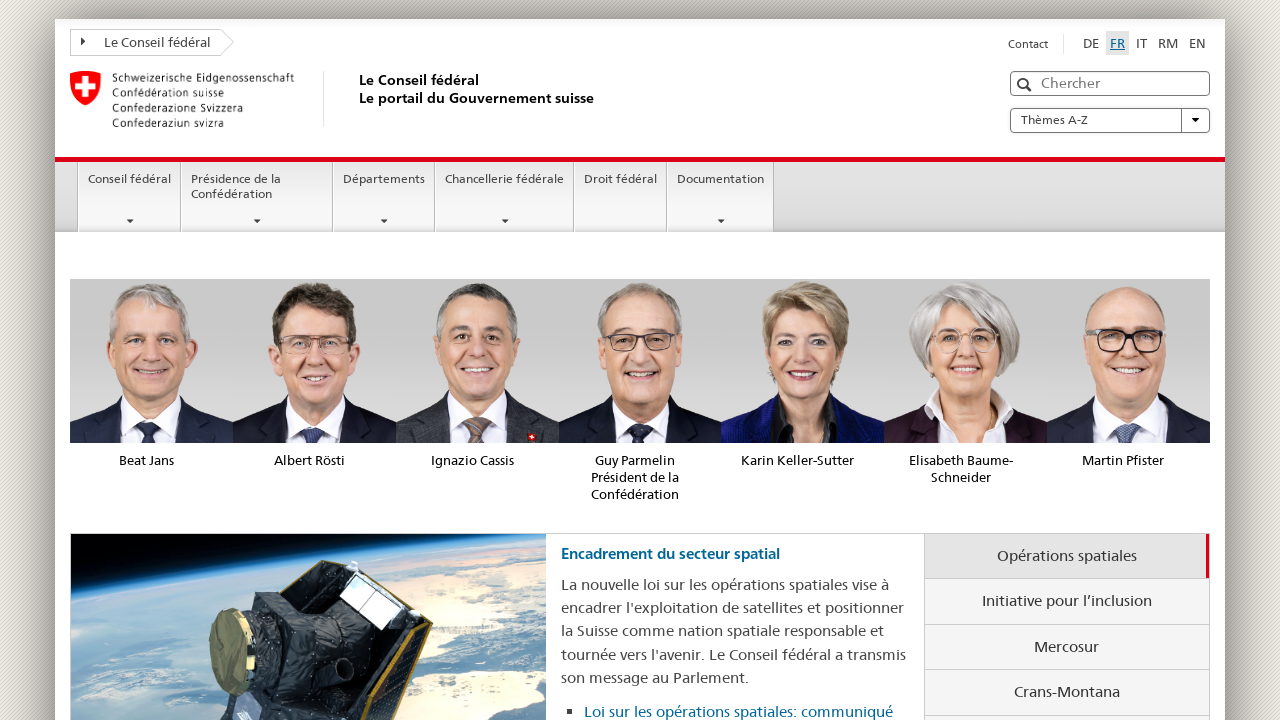

Waited for Federal Council members section to load
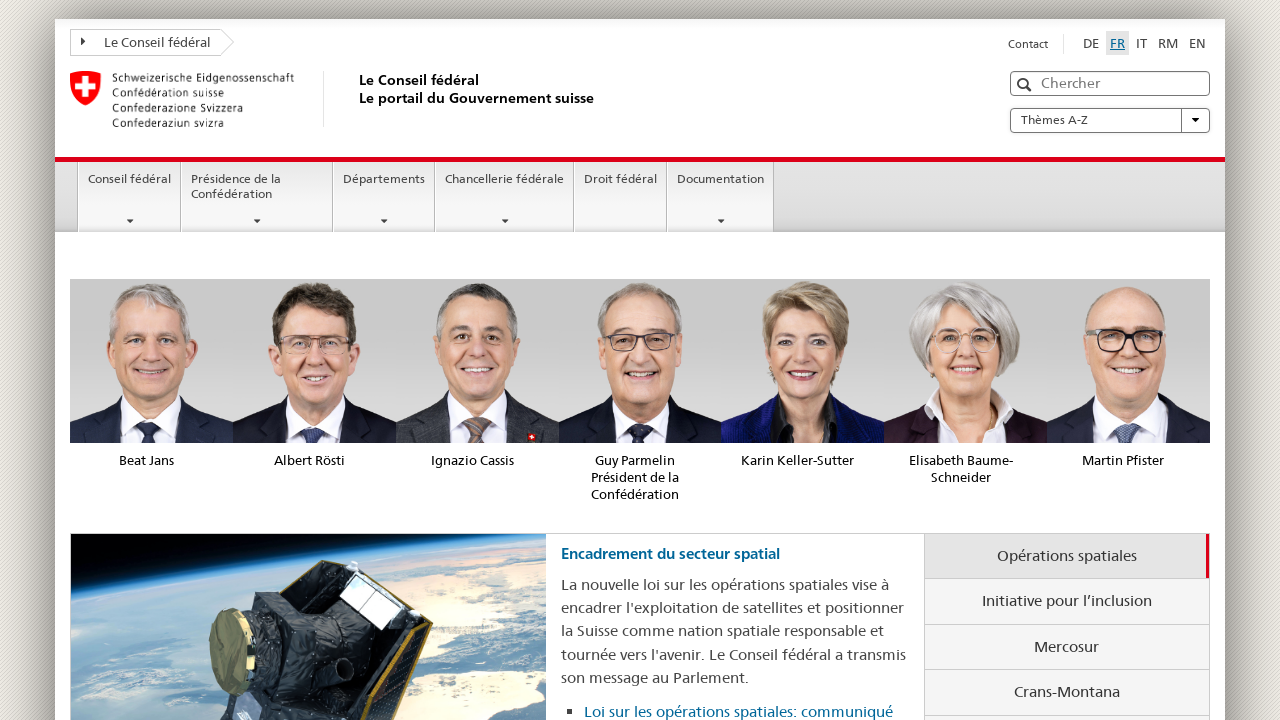

Verified that all 7 Federal Council members are displayed
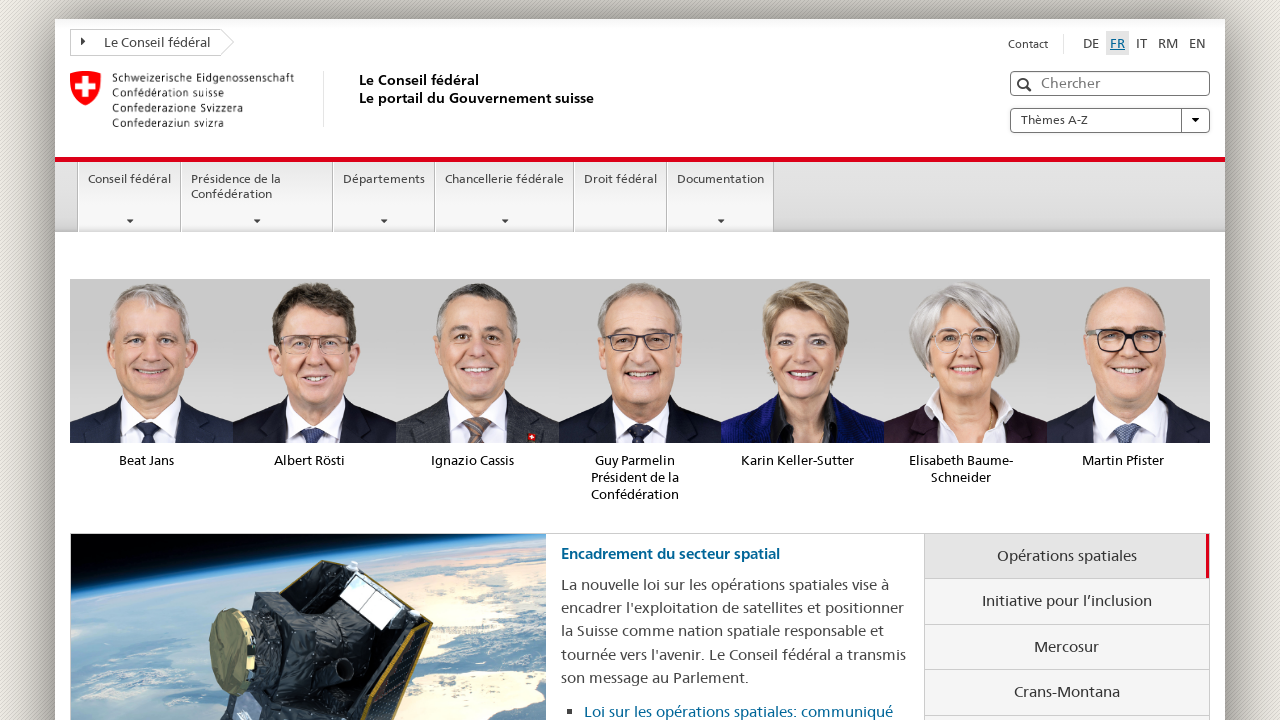

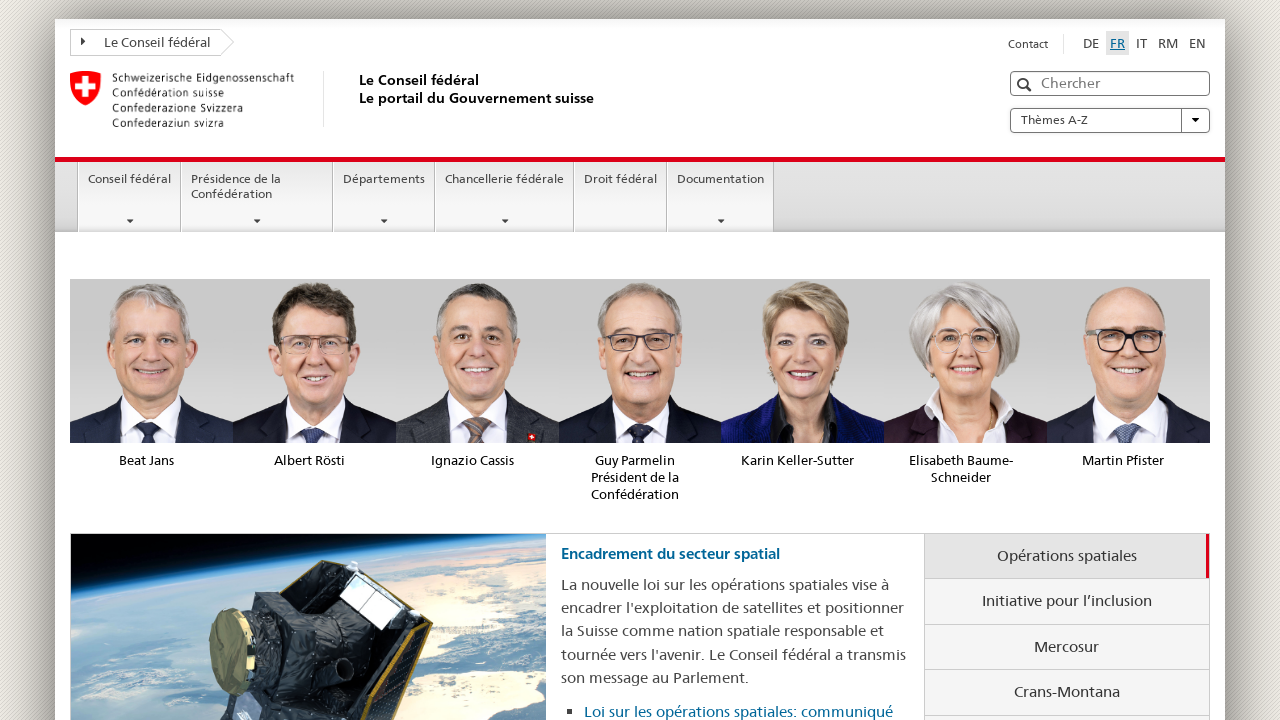